Tests hyperlink functionality on a page by verifying link visibility and enabled state, reading link text and href attributes, clicking a navigation link, and counting total links on the resulting page.

Starting URL: https://web-locators-static-site-qa.vercel.app/hyperlink

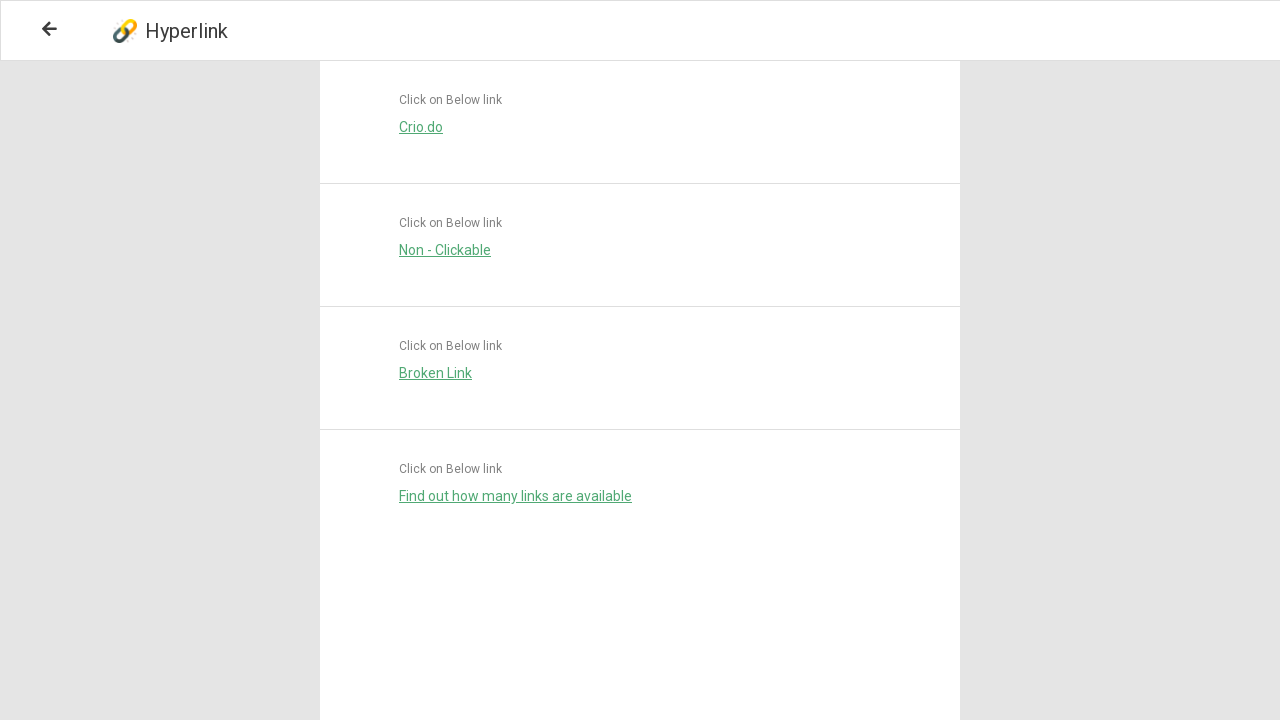

Located the 'Crio.do' link element
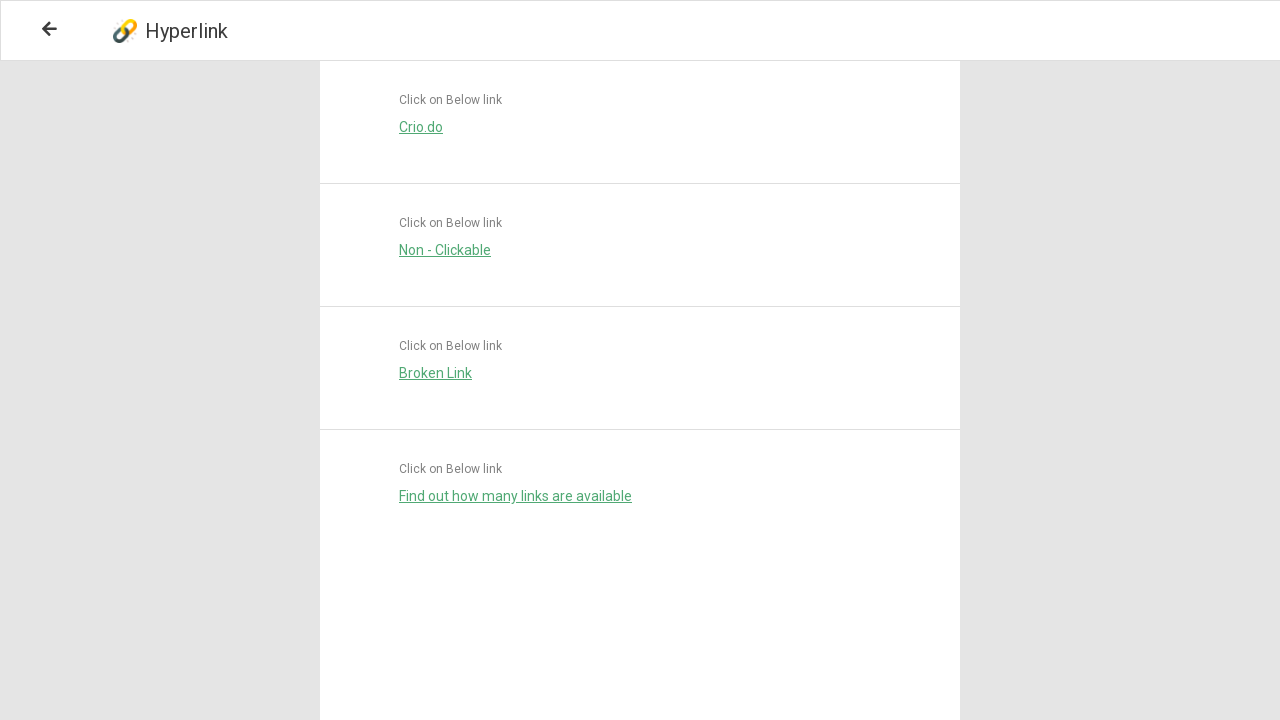

Waited for 'Crio.do' link to be visible
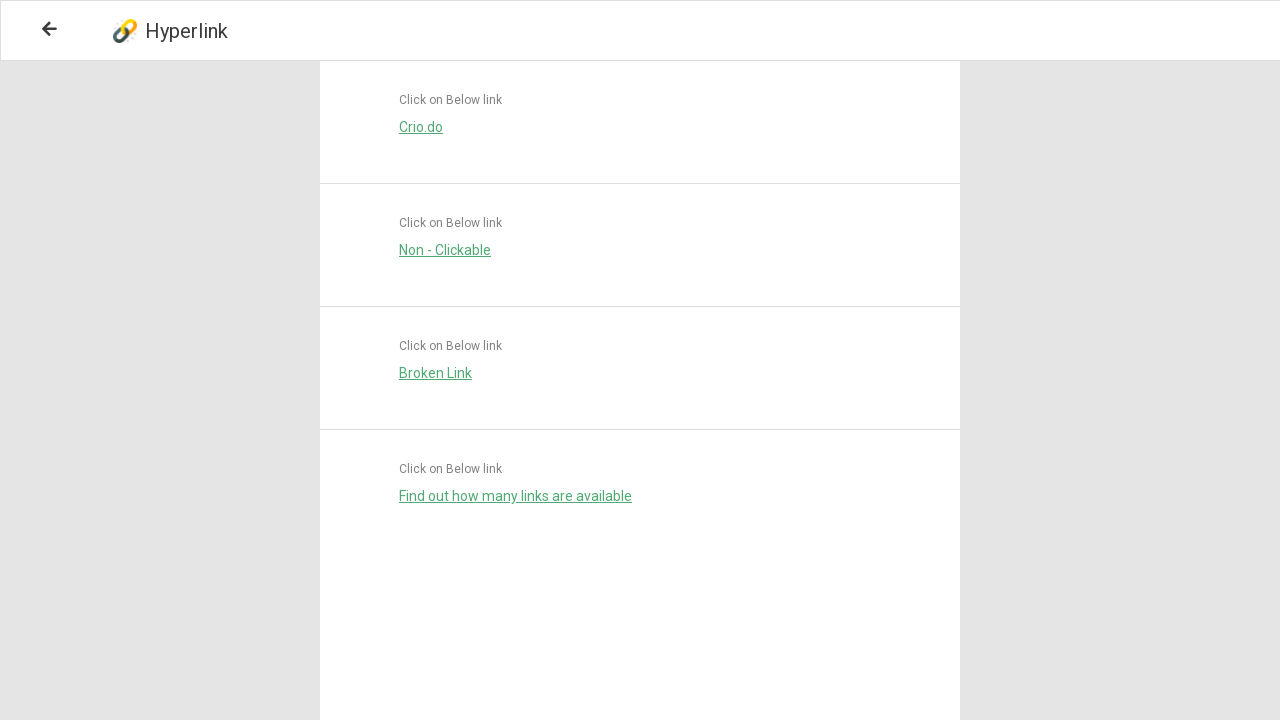

Verified 'Crio.do' link visibility: True
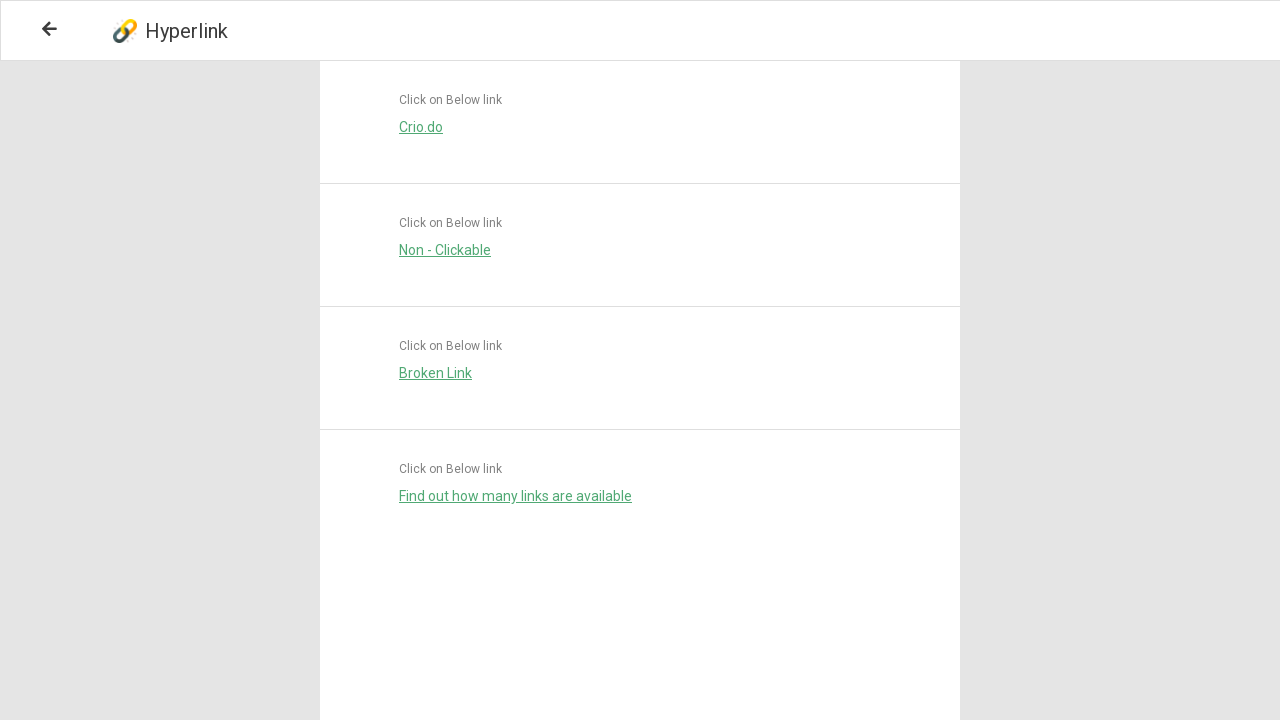

Verified 'Crio.do' link is enabled: True
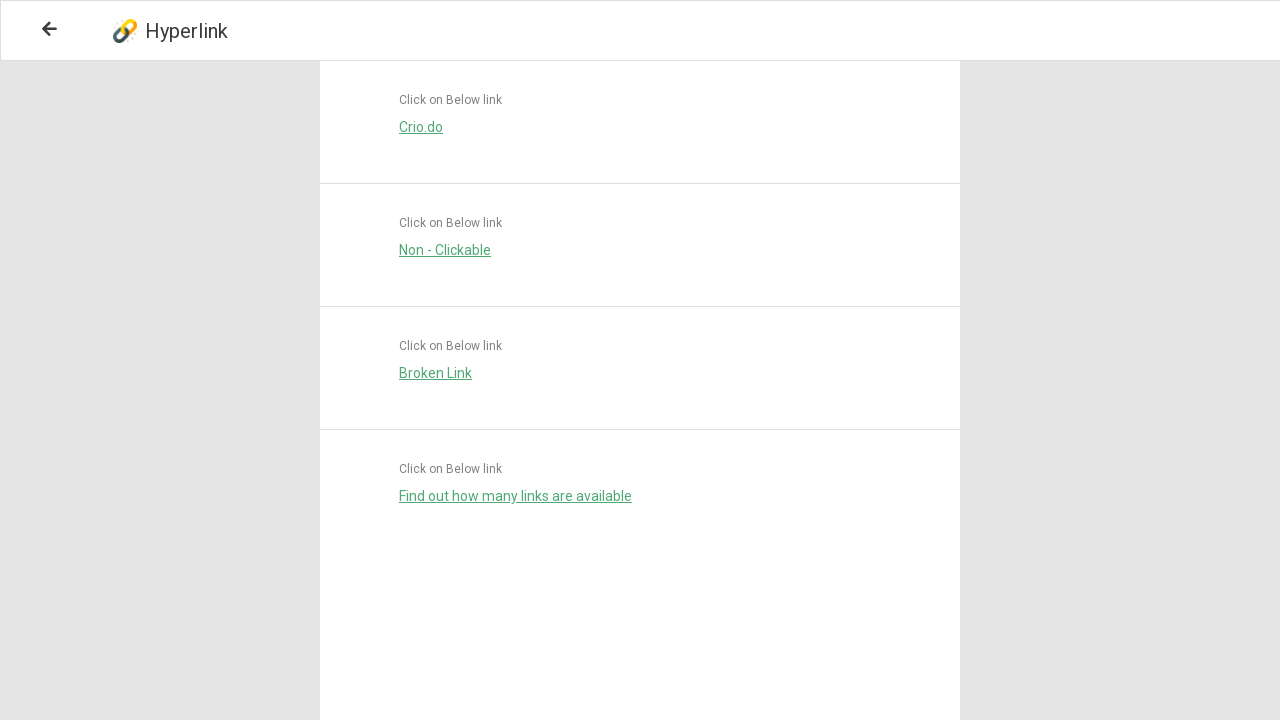

Retrieved link text: 'Crio.do'
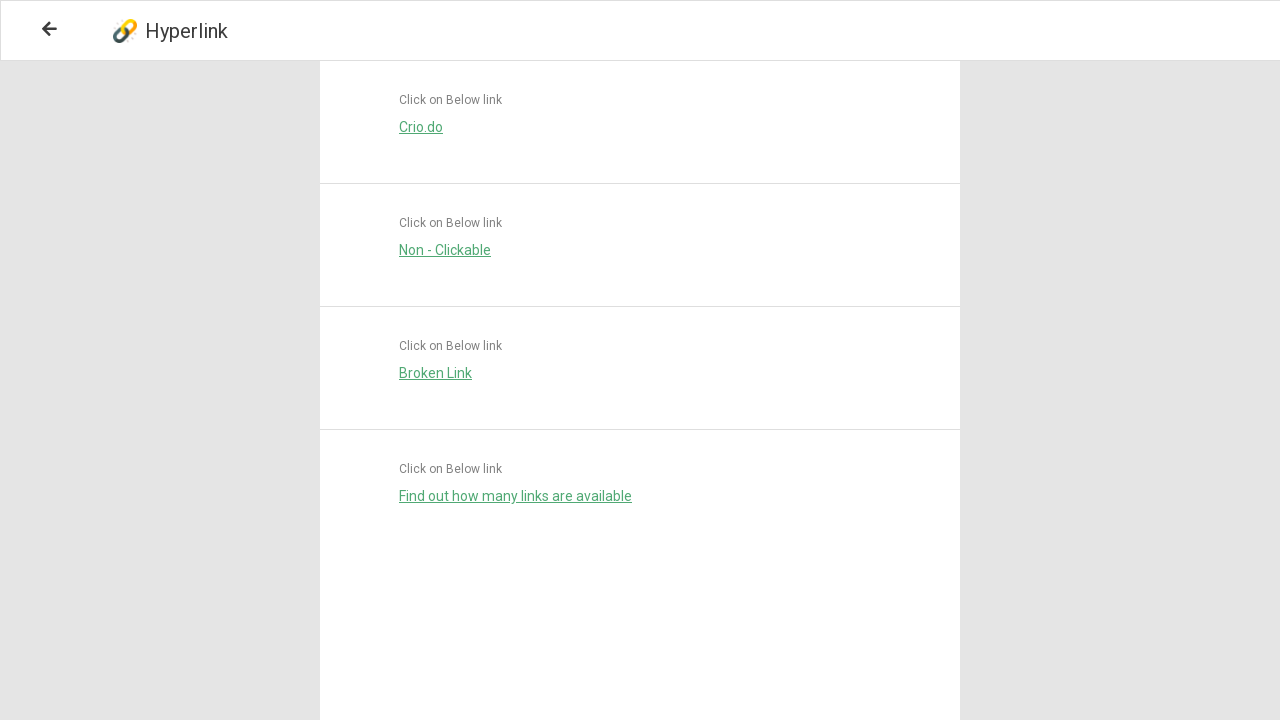

Retrieved link href attribute: 'https://www.crio.do/'
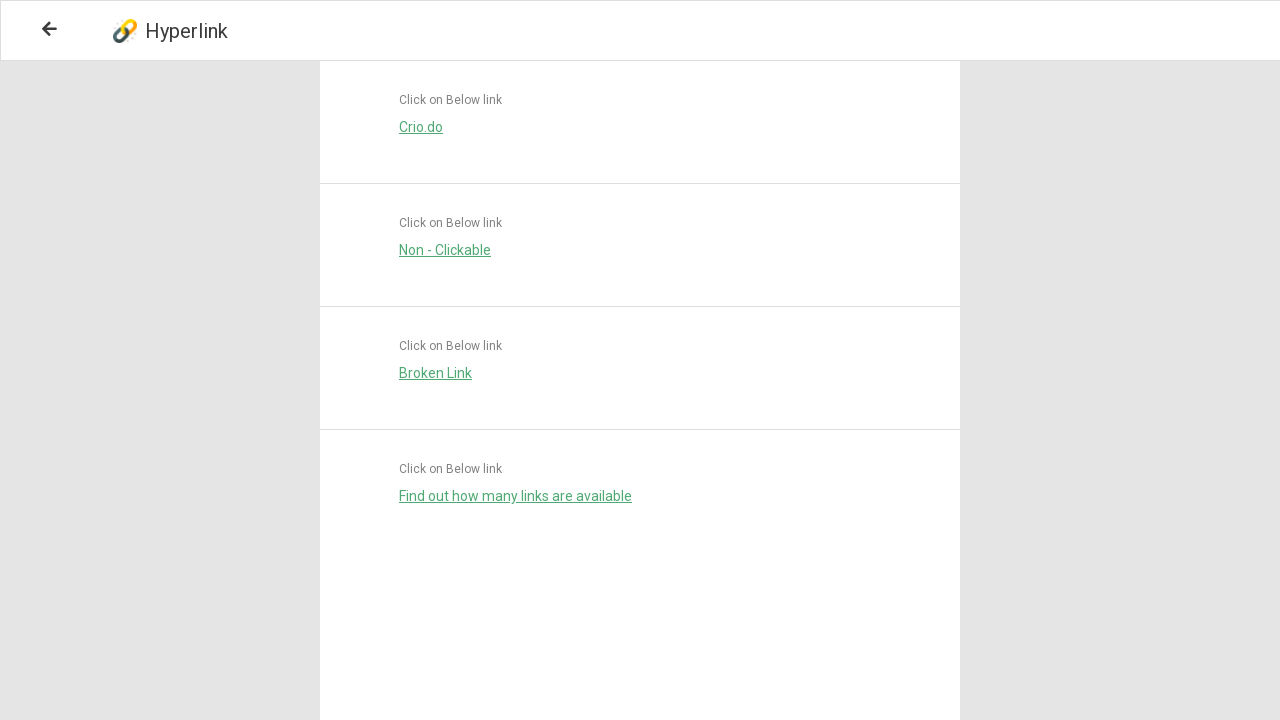

Clicked on 'Find out how many links are available' link at (516, 496) on a:has-text('Find out how many links are available')
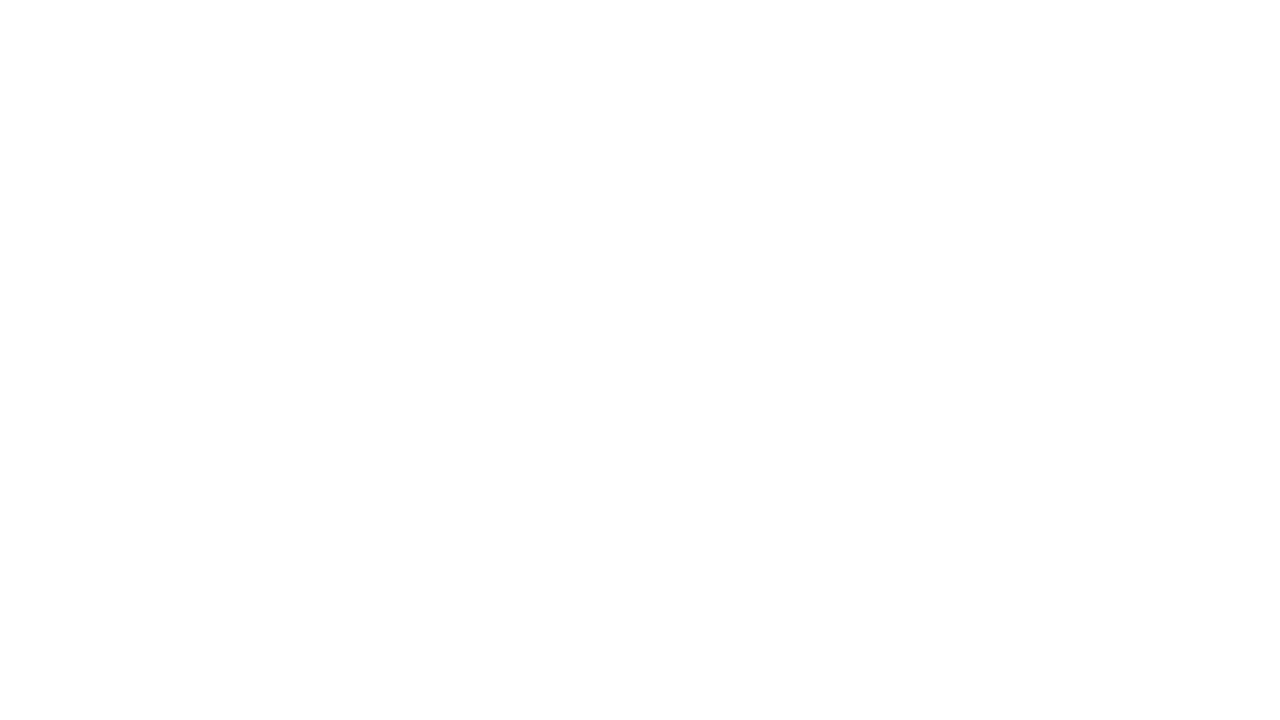

Waited for page to load (domcontentloaded)
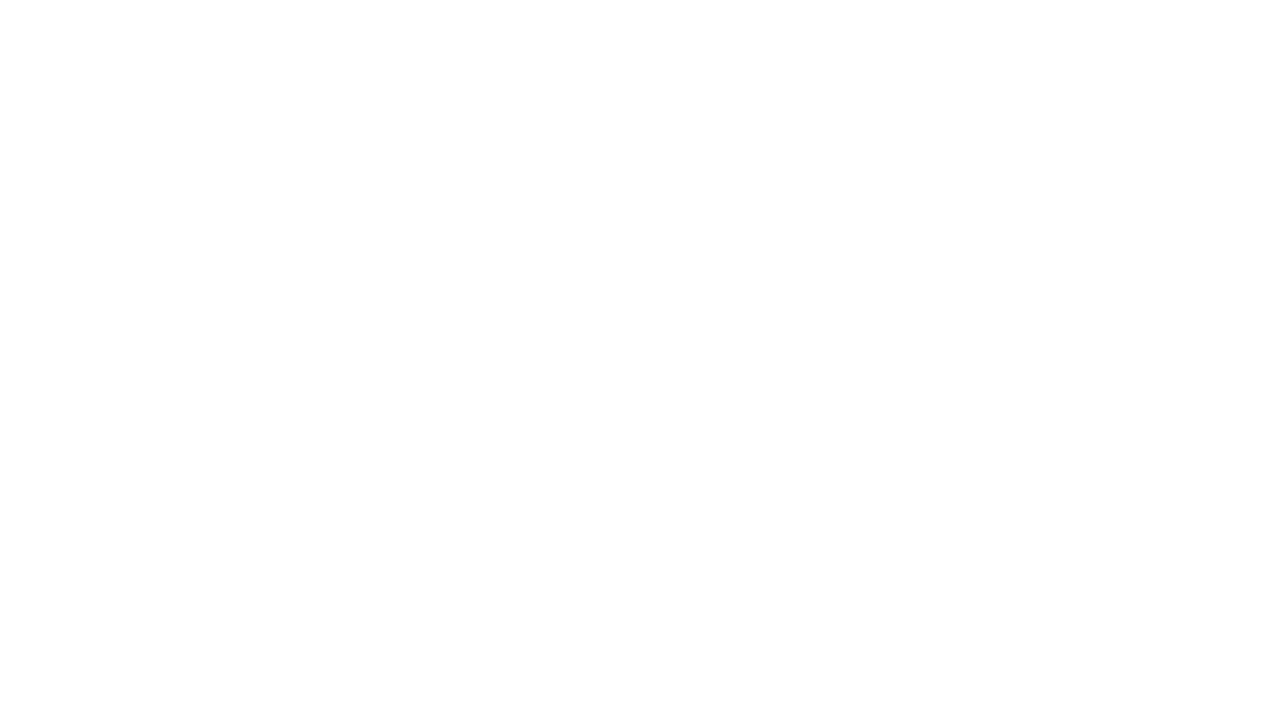

Located all links on the page
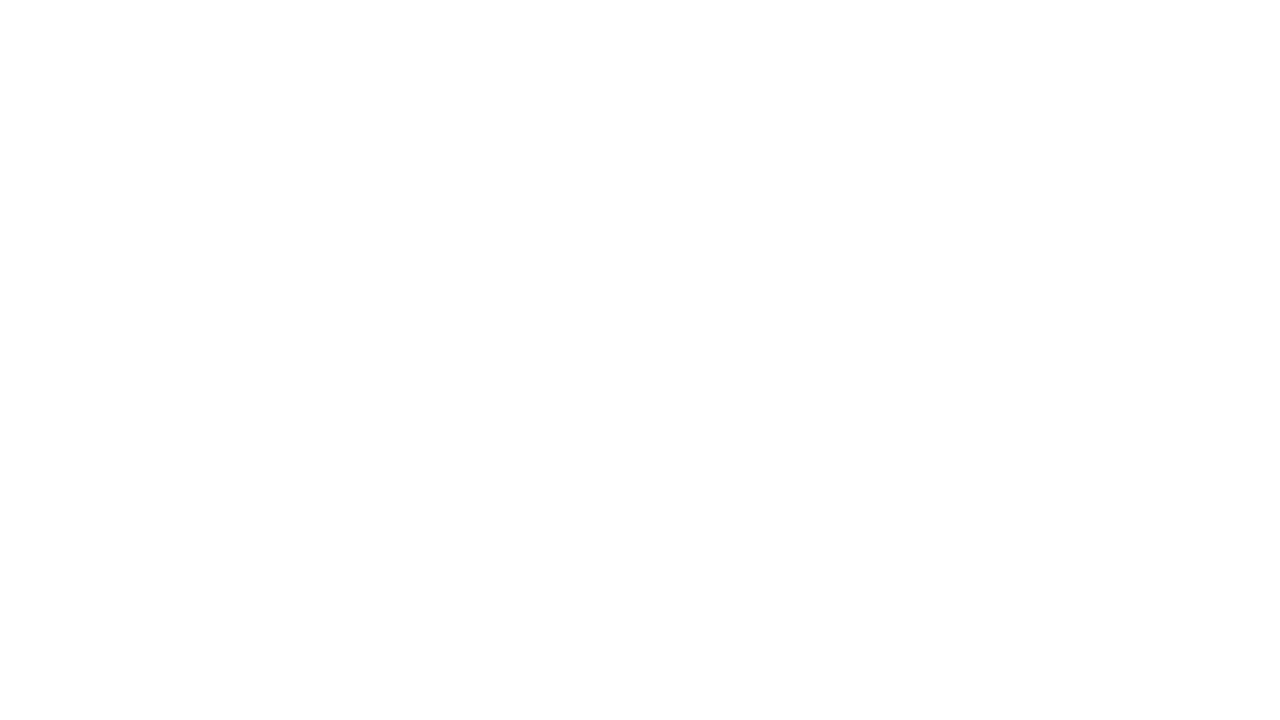

Counted total links on page: 0
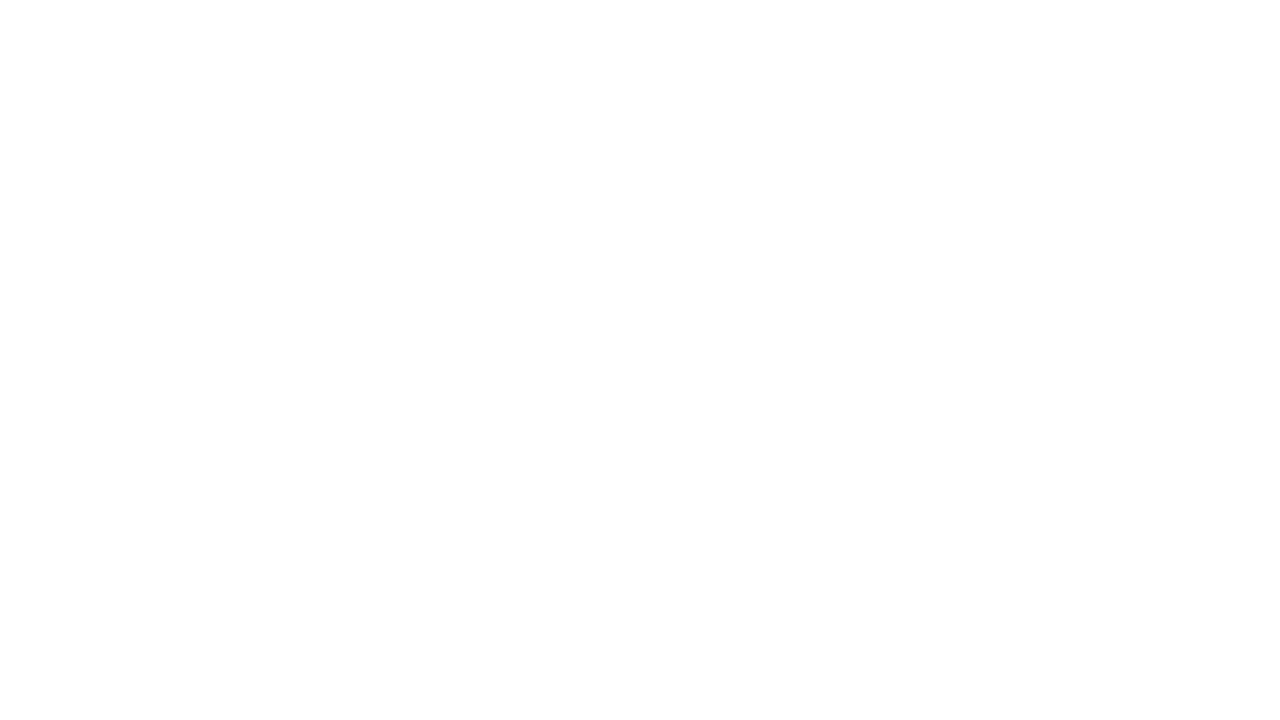

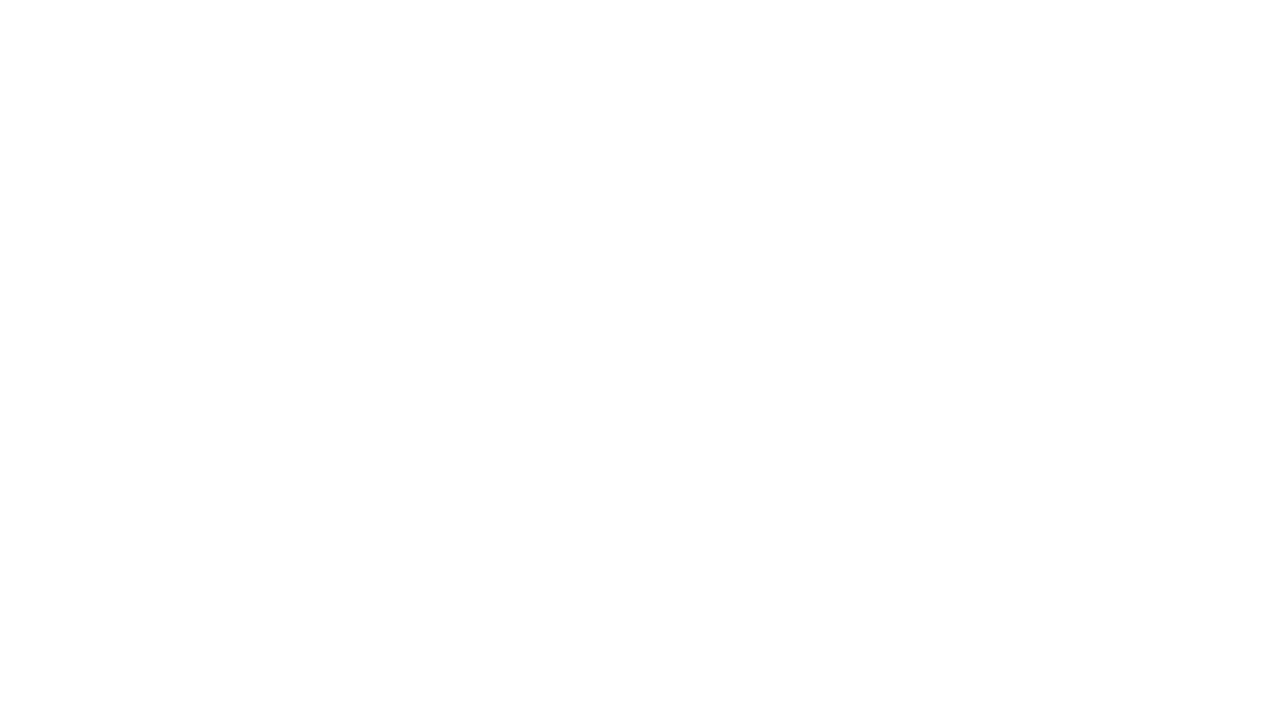